Tests submitting an empty language form and verifies the error message contains expected text

Starting URL: http://www.99-bottles-of-beer.net/

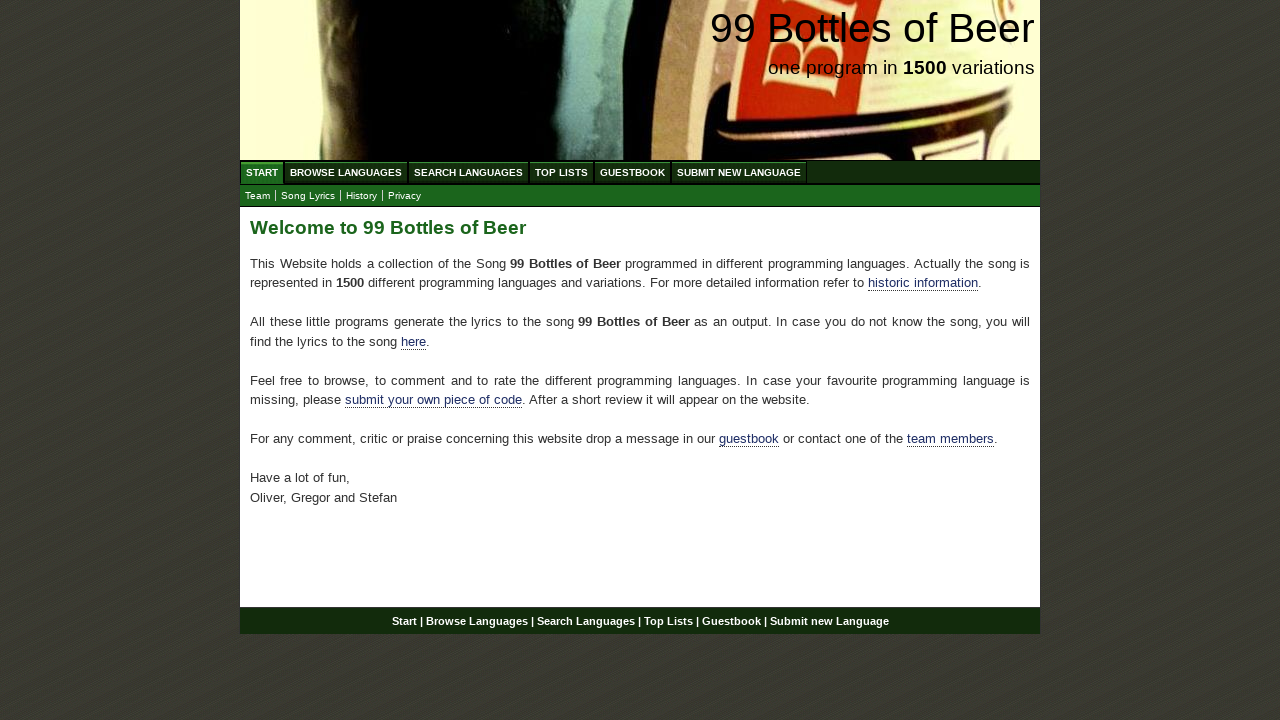

Clicked on Submit New Language menu at (739, 172) on xpath=//a[@href='/submitnewlanguage.html']
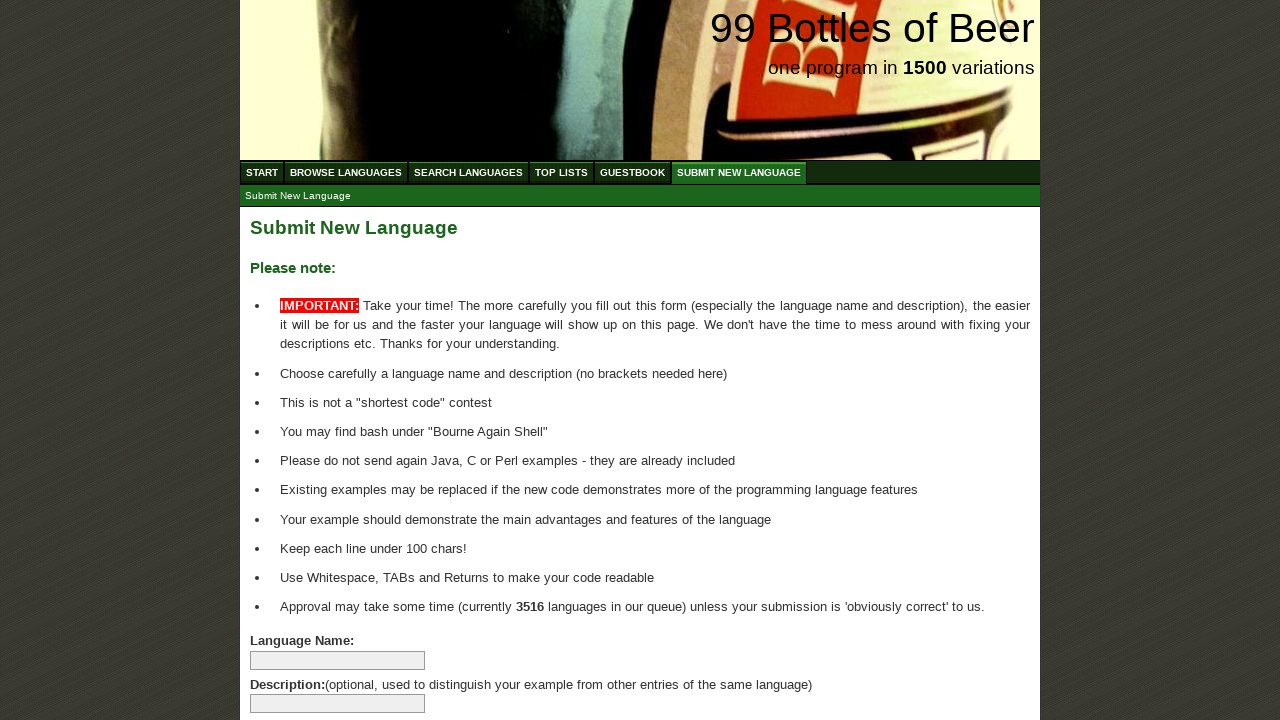

Clicked submit button without filling any fields at (294, 665) on xpath=//input[@type='submit'][@name='submitlanguage']
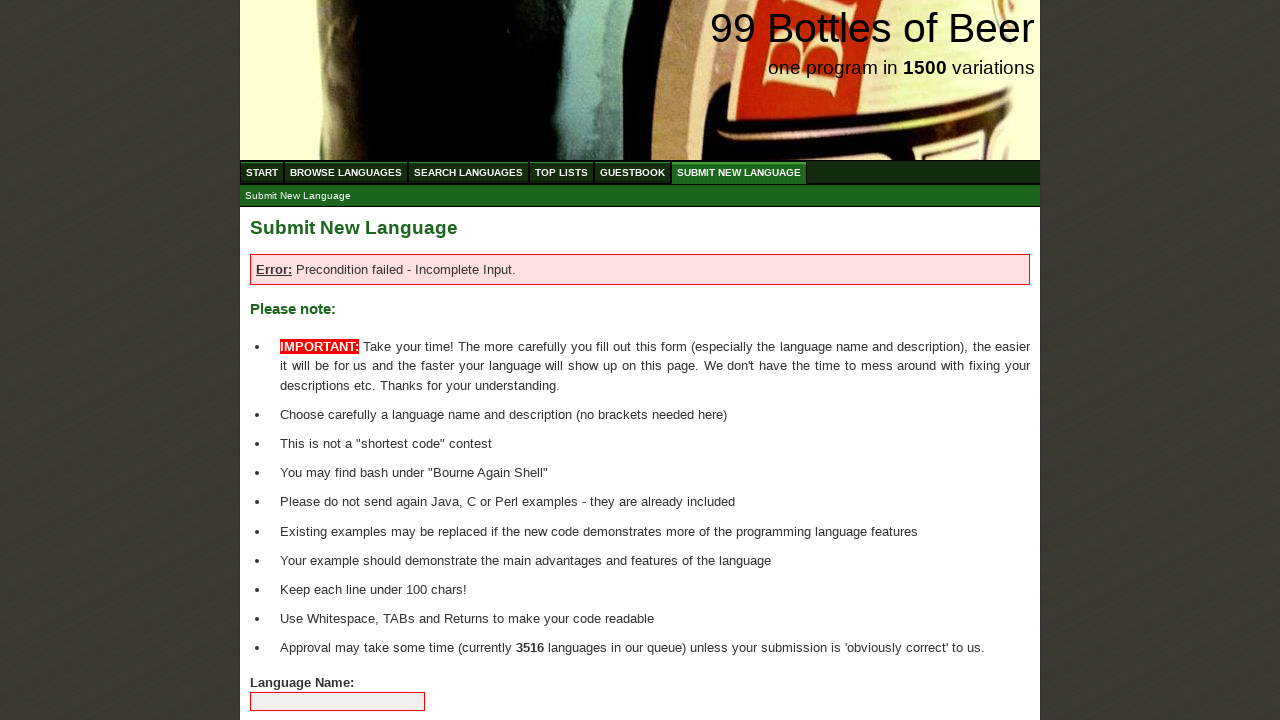

Error message appeared on the page
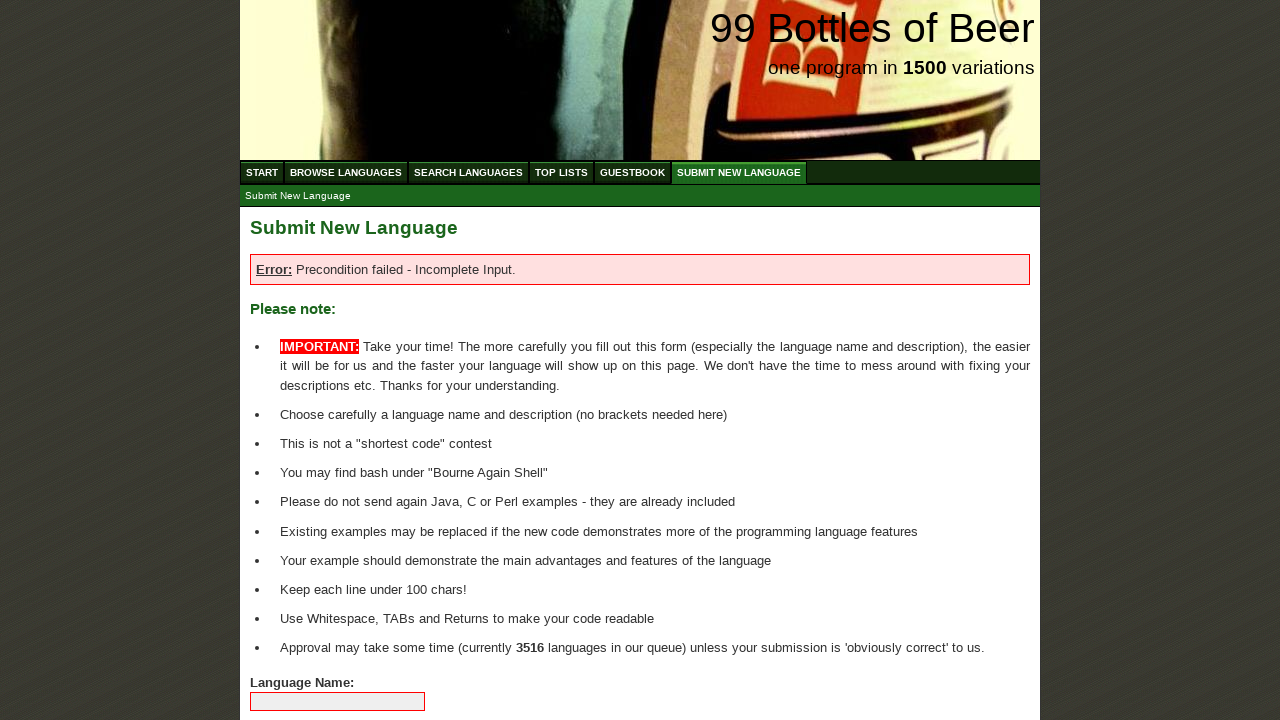

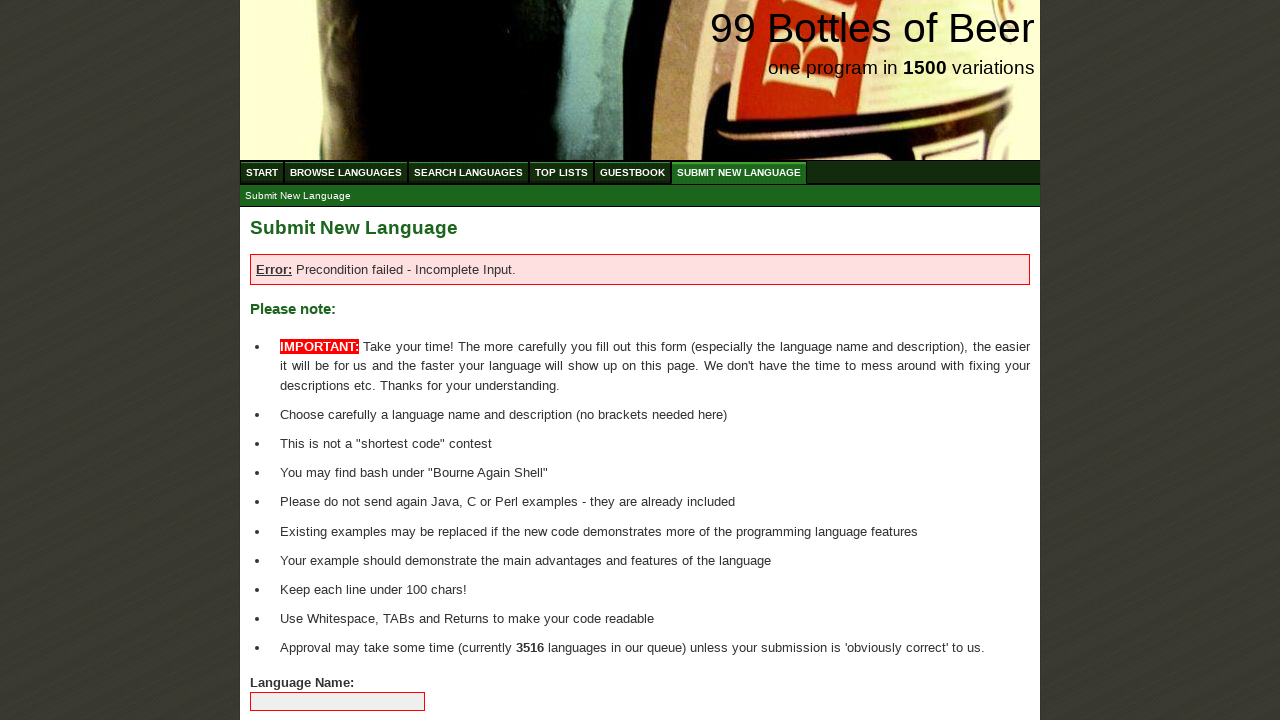